Searches for "agilidad" on the agiletrailblazers website and verifies search results page appears

Starting URL: http://mock.agiletrailblazers.com/

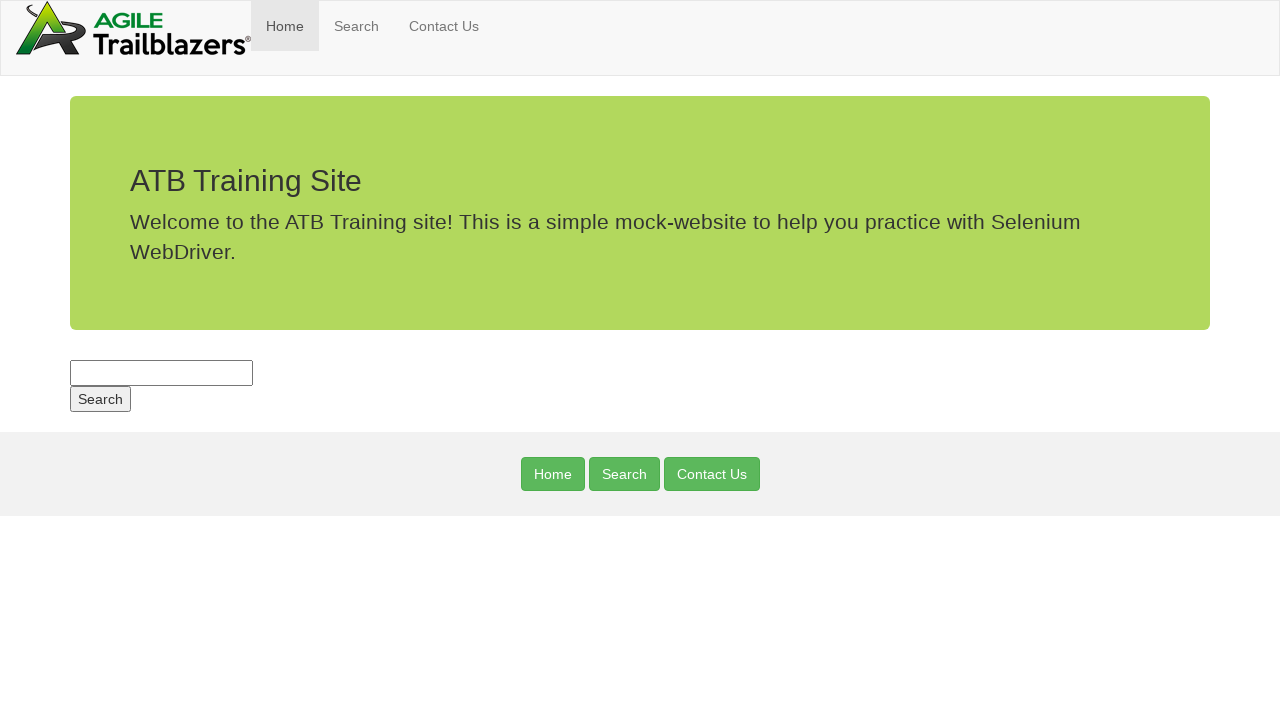

Filled search field with 'agilidad' on #s
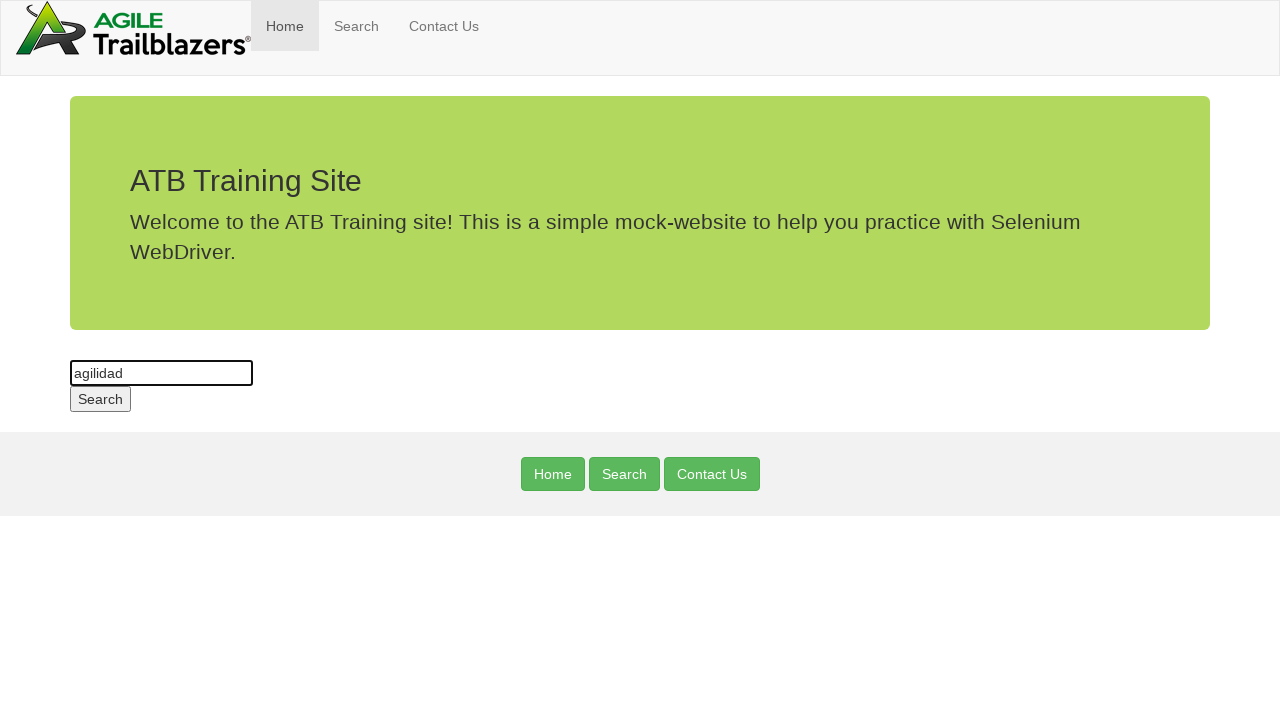

Clicked submit button to search at (100, 399) on #submit-button
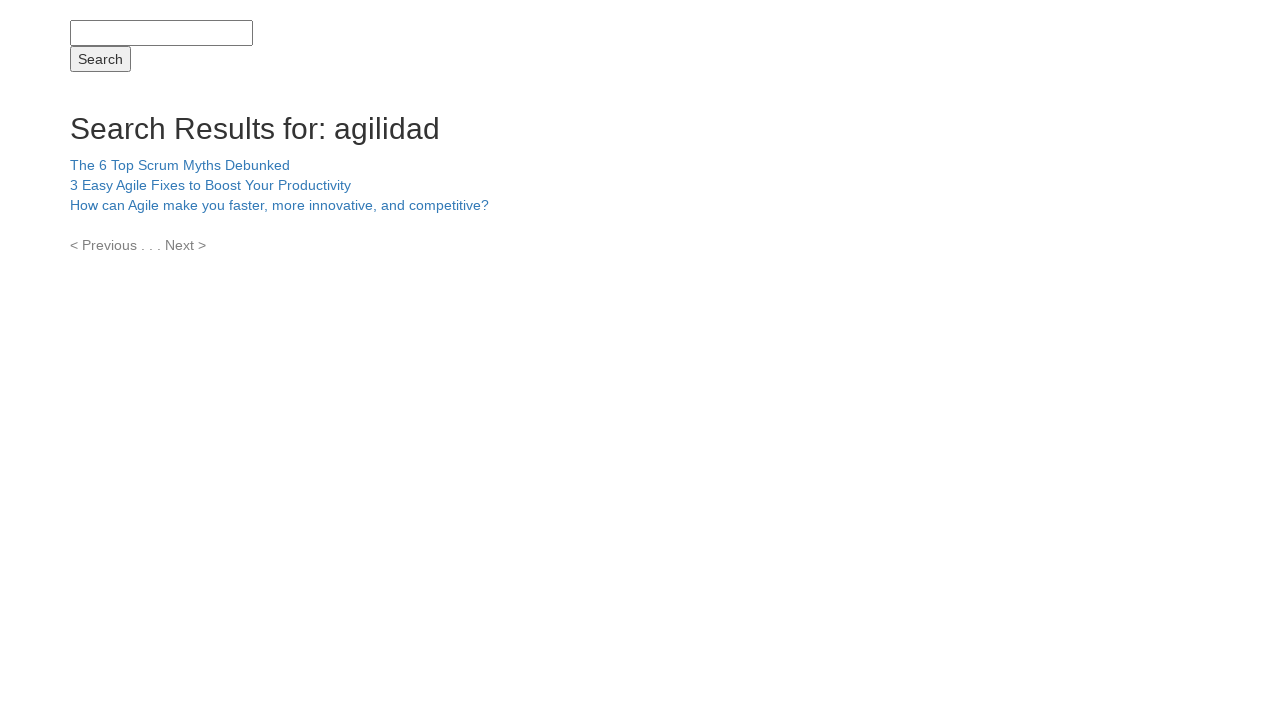

Search results page loaded with title visible
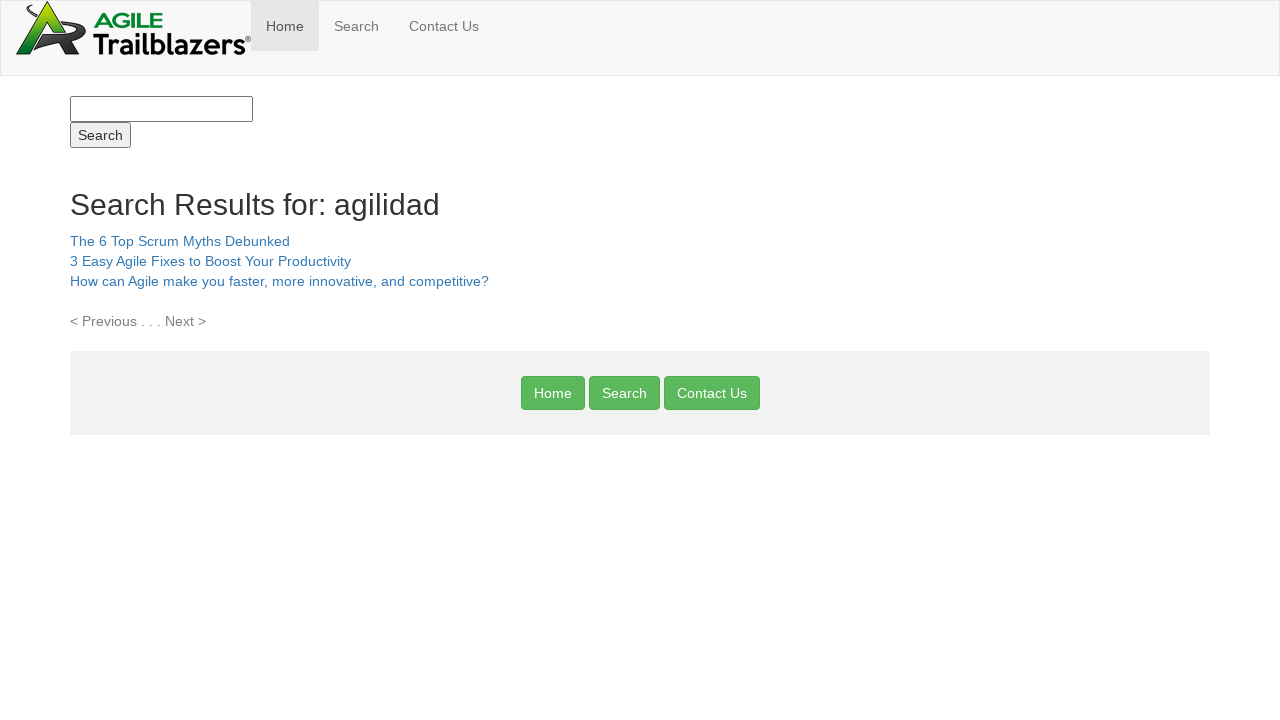

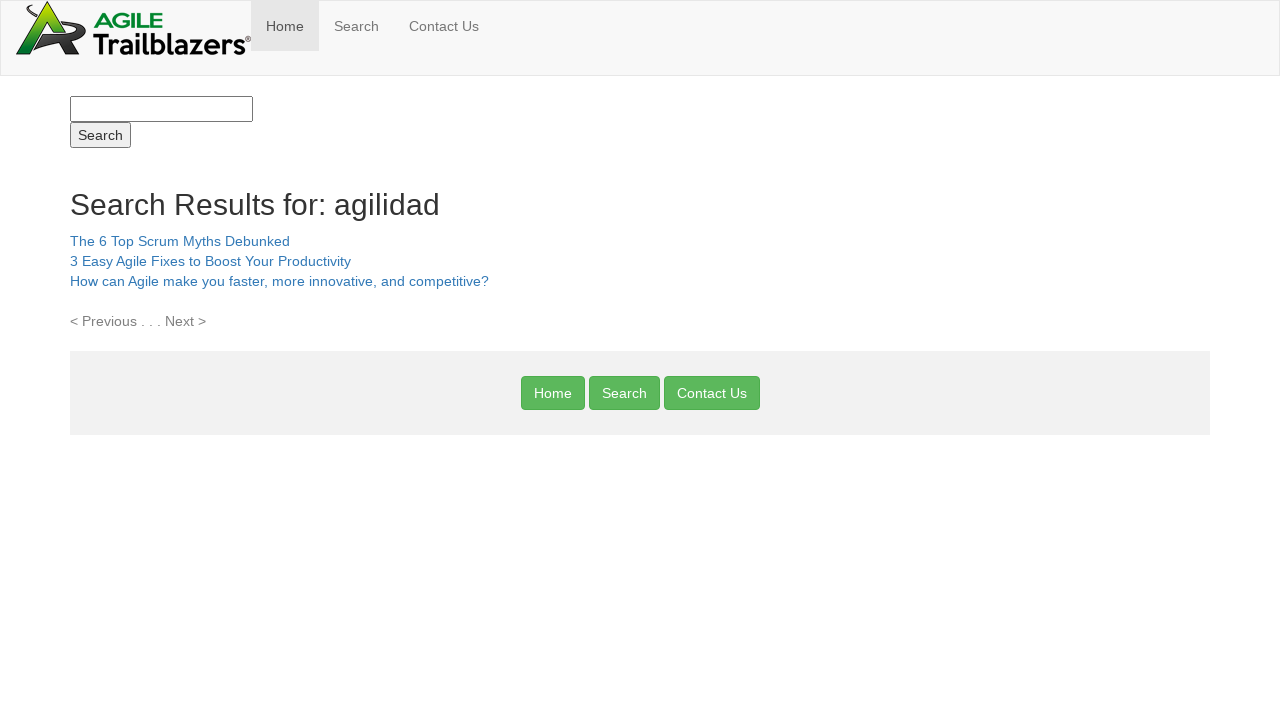